Tests that the "Start a free trial" link on the VWO login page is clickable and navigates to the free trial page using partial link text matching.

Starting URL: https://app.vwo.com

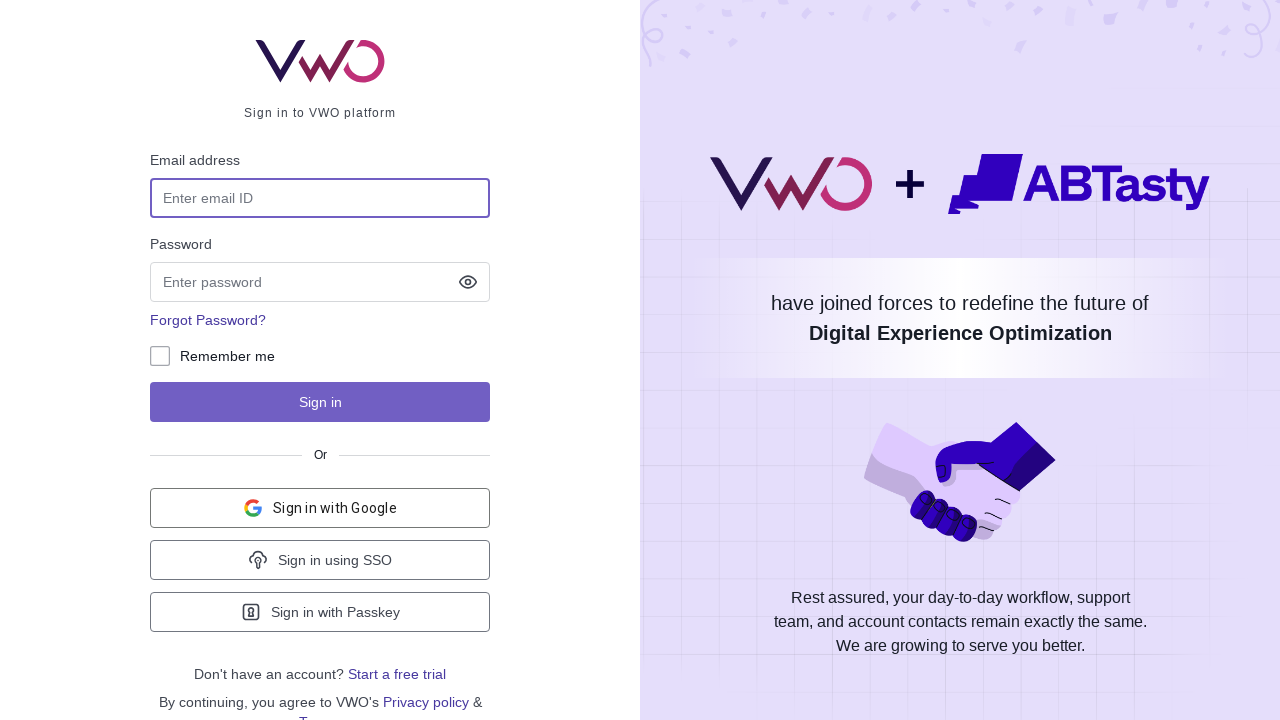

Clicked on the 'Start a free trial' link using partial text match at (397, 674) on a:has-text('free trial')
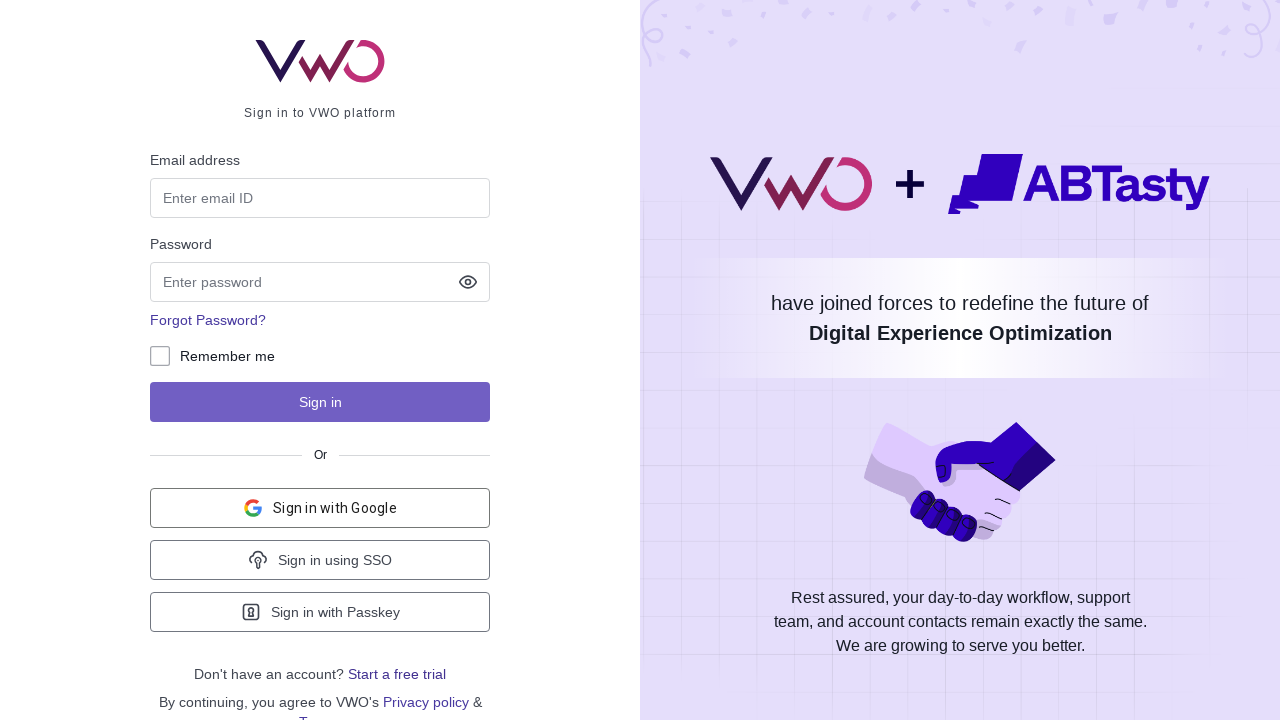

Waited for navigation to complete and page to reach networkidle state
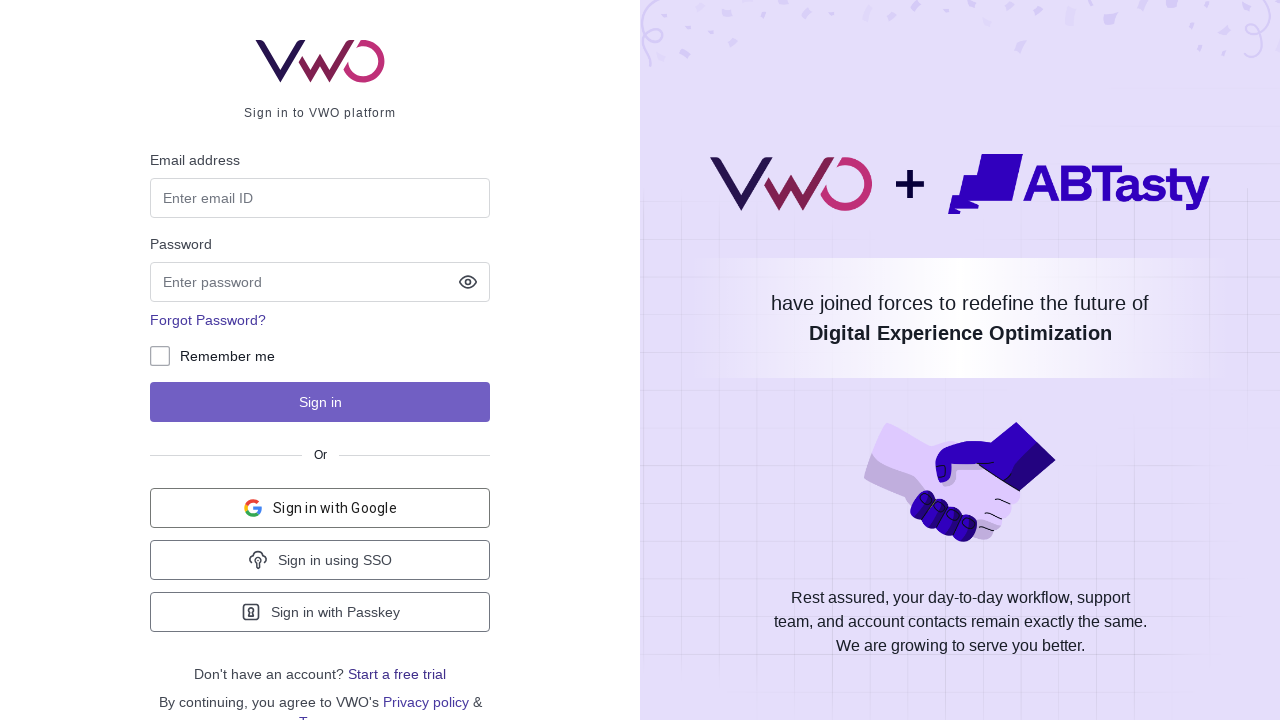

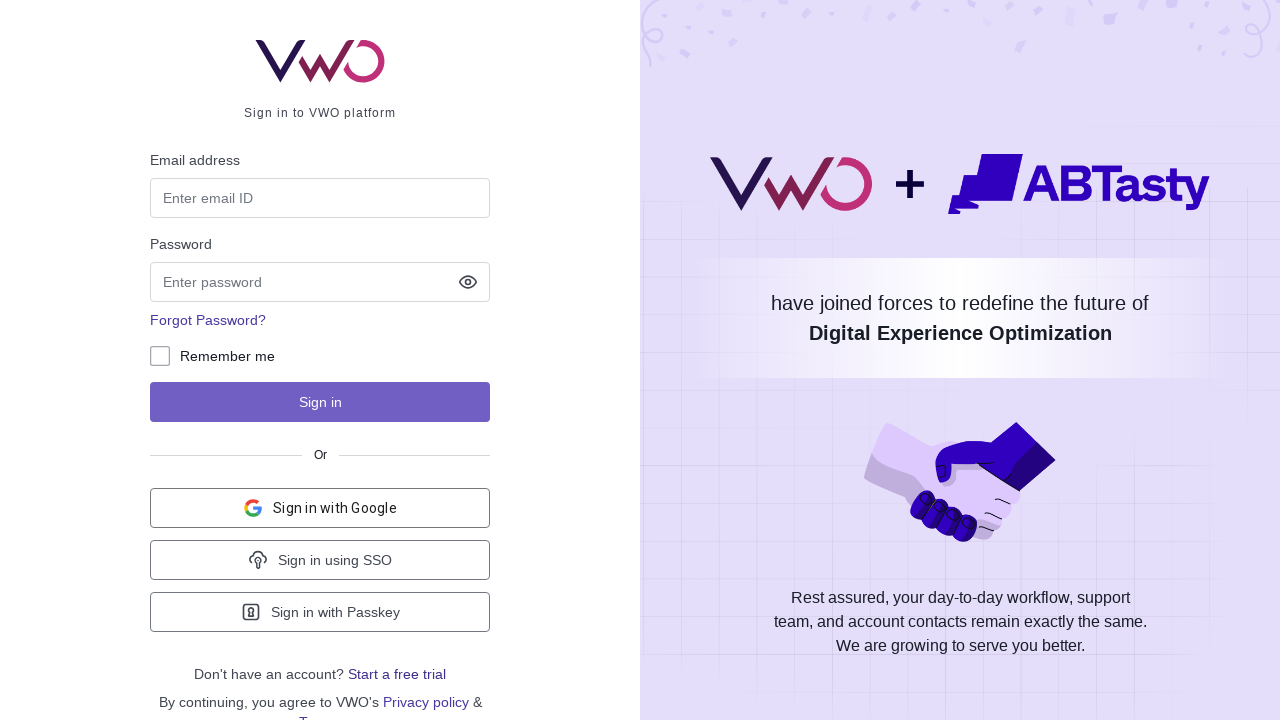